Tests the homepage navigation and verifies that the page loads correctly

Starting URL: https://www.myprotein.com

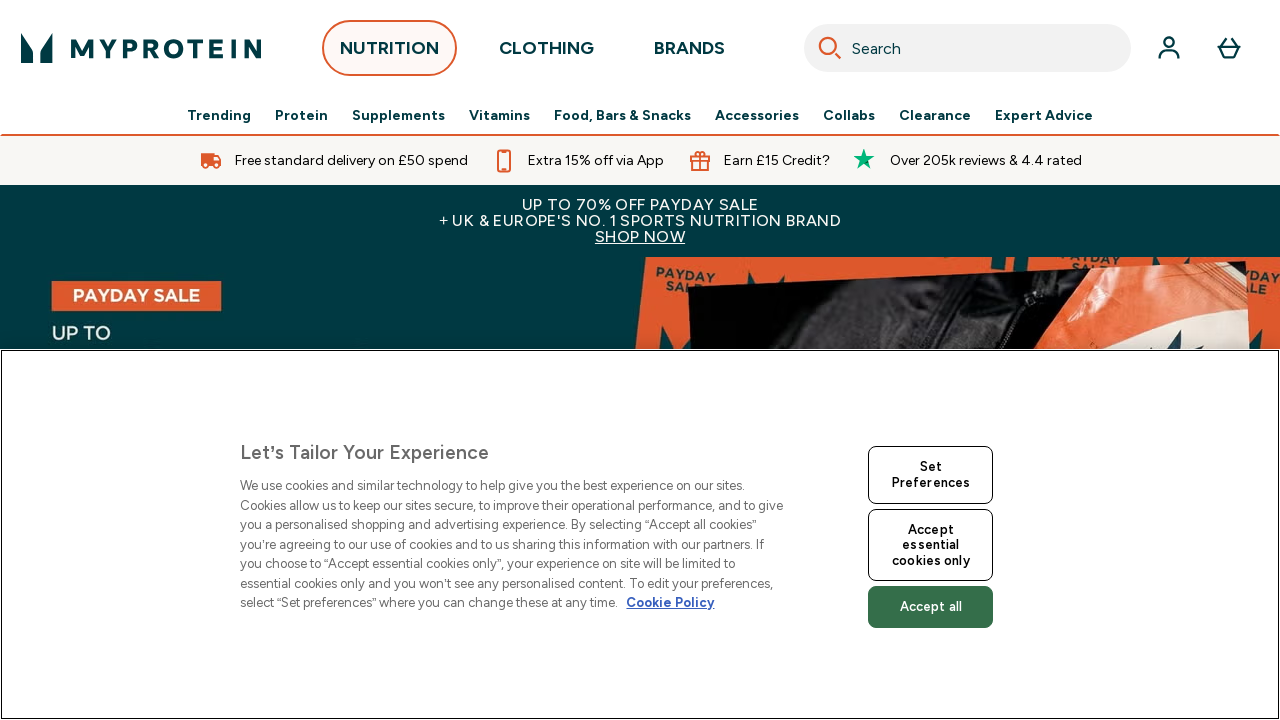

Clicked Accept button on cookie popup at (931, 545) on button:has-text('Accept')
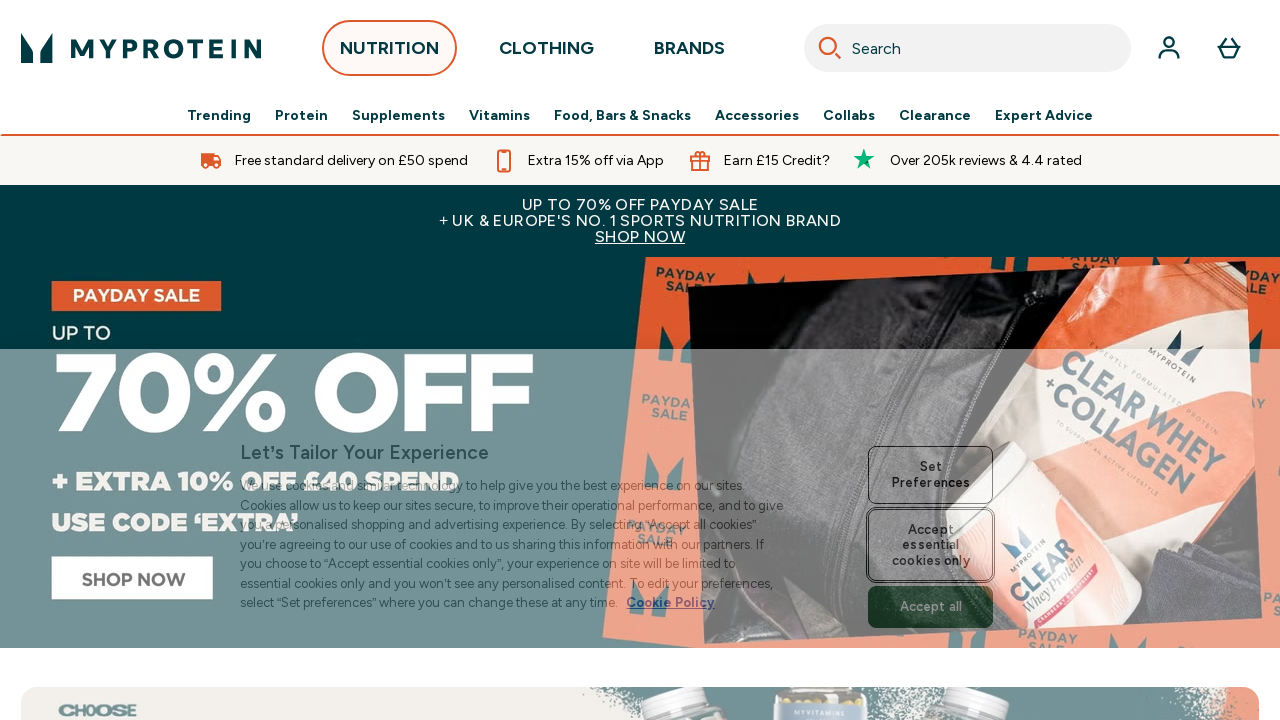

Verified that homepage loaded correctly with visible body content
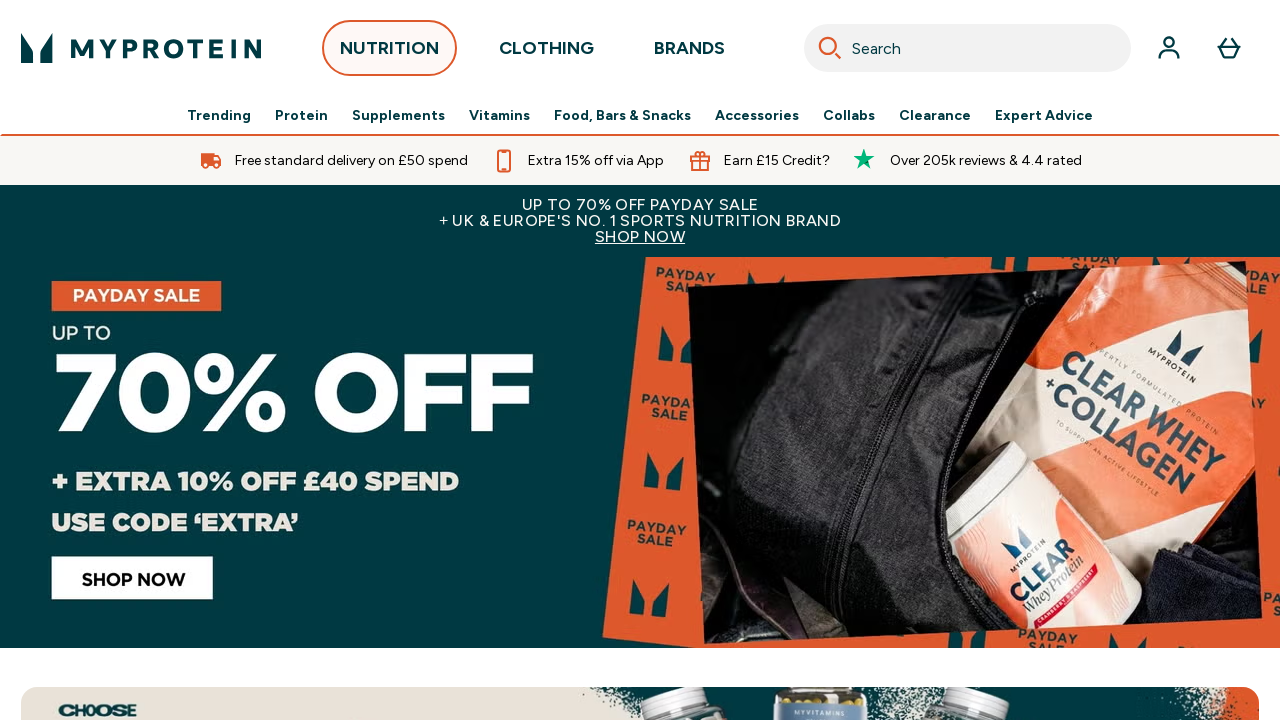

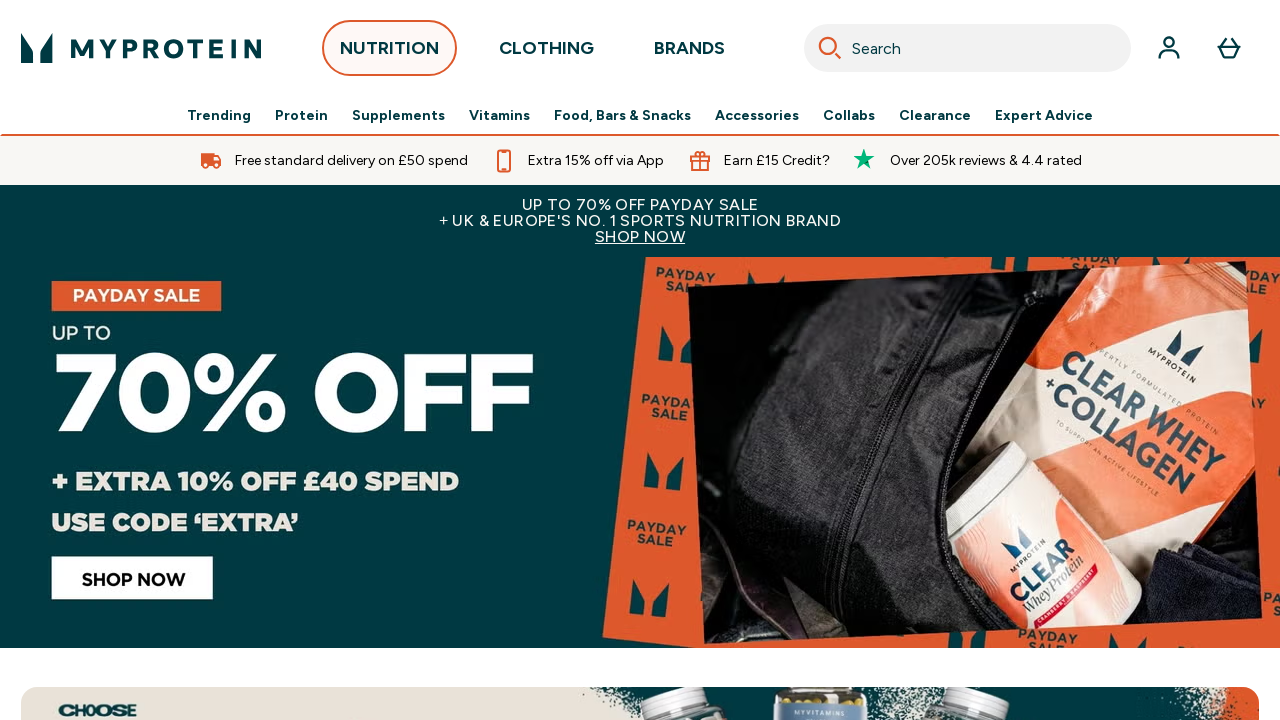